Tests date picker functionality by entering a date in the date input field

Starting URL: https://formy-project.herokuapp.com/datepicker

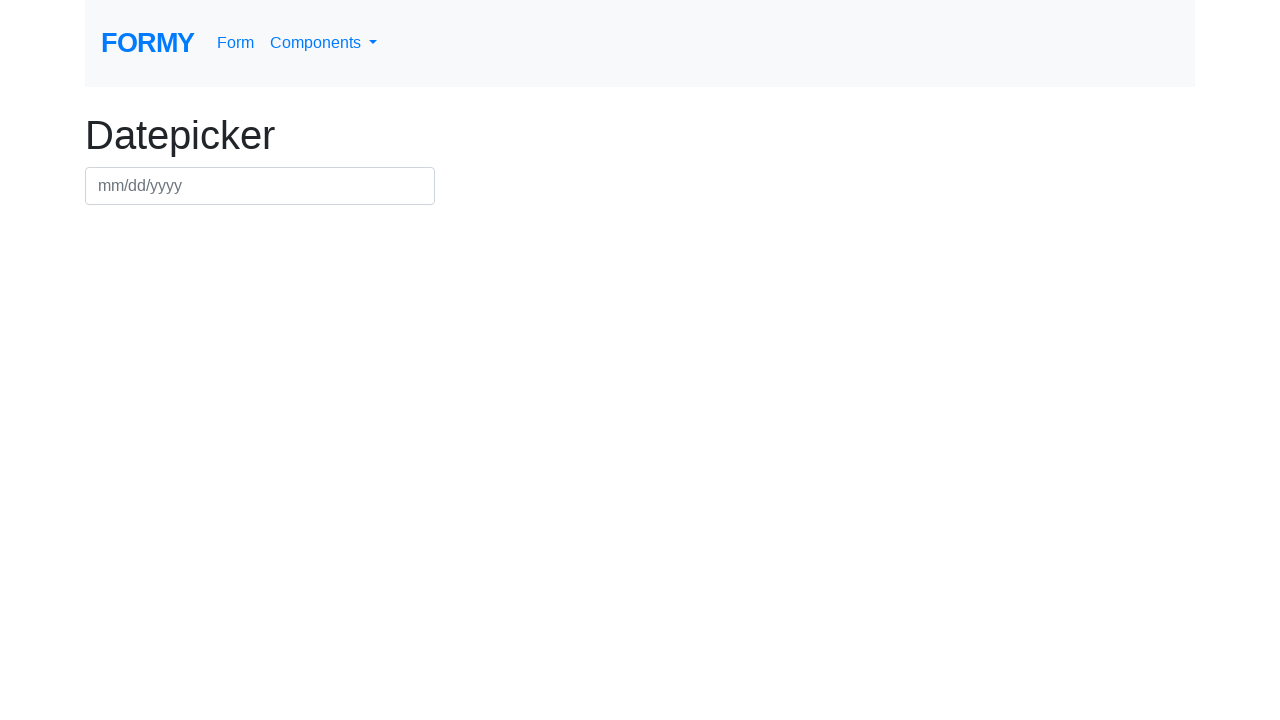

Filled datepicker field with date 01/02/2024 on #datepicker
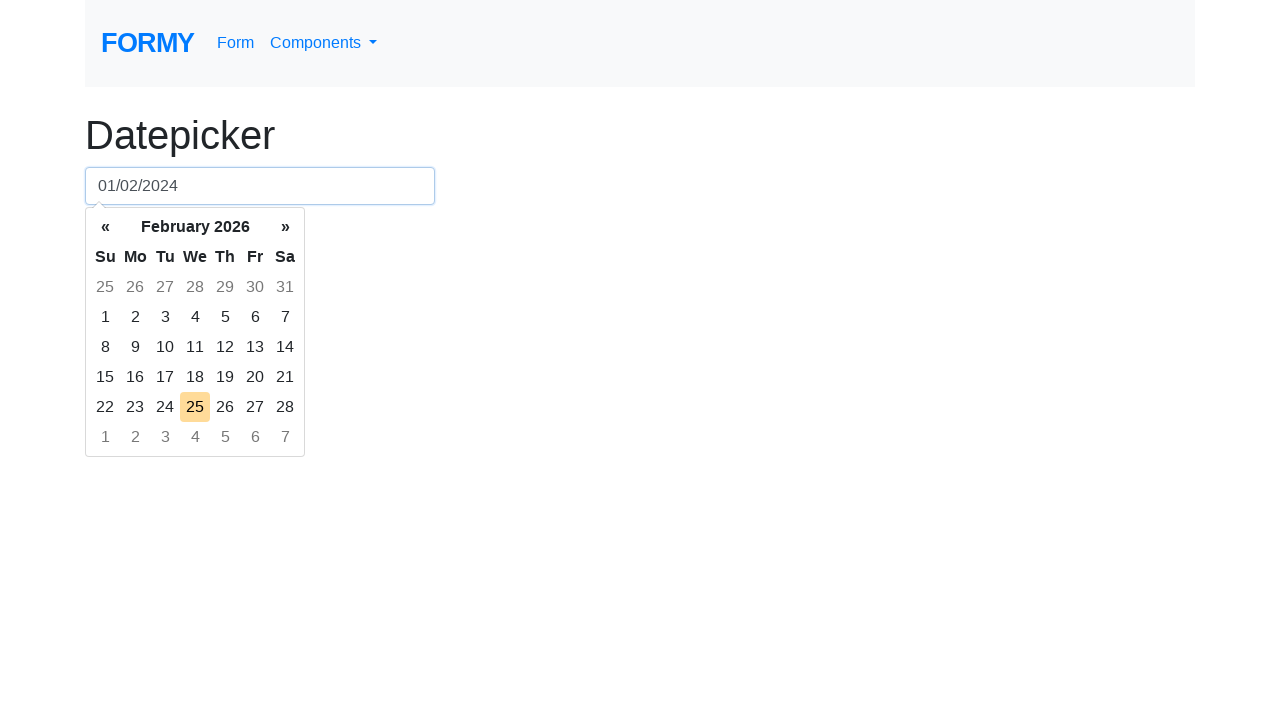

Pressed Enter to confirm date entry on #datepicker
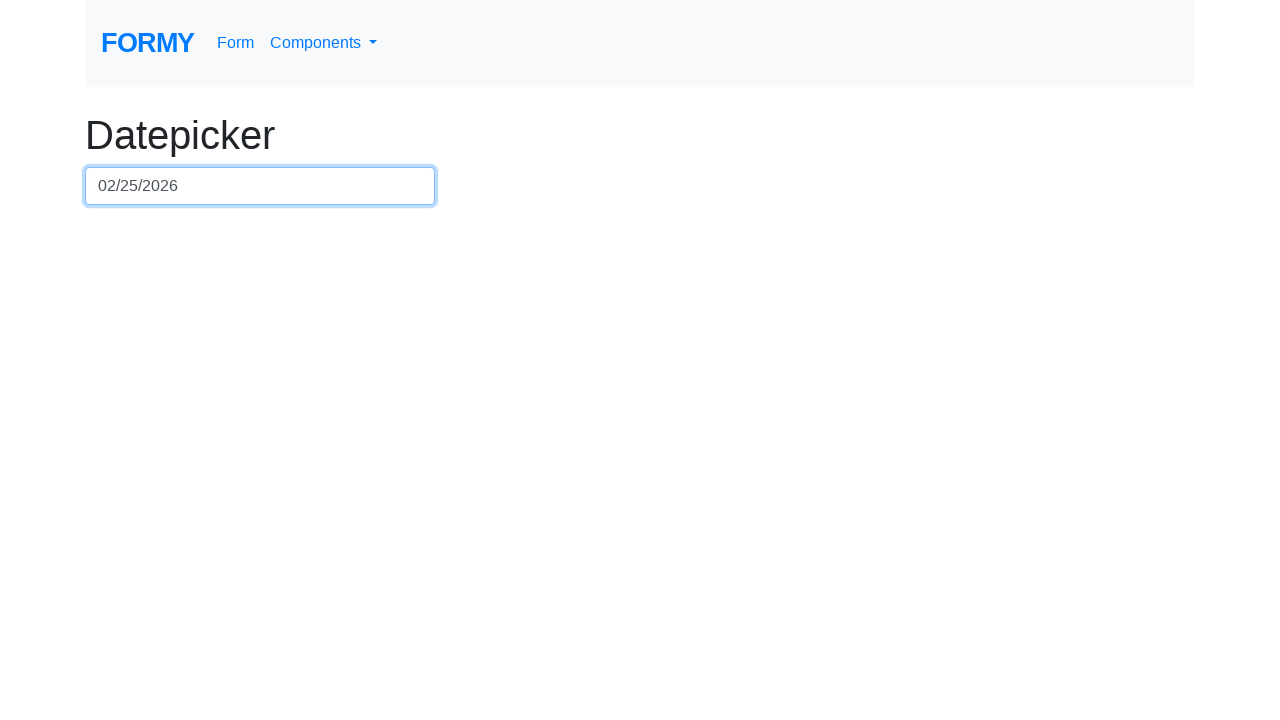

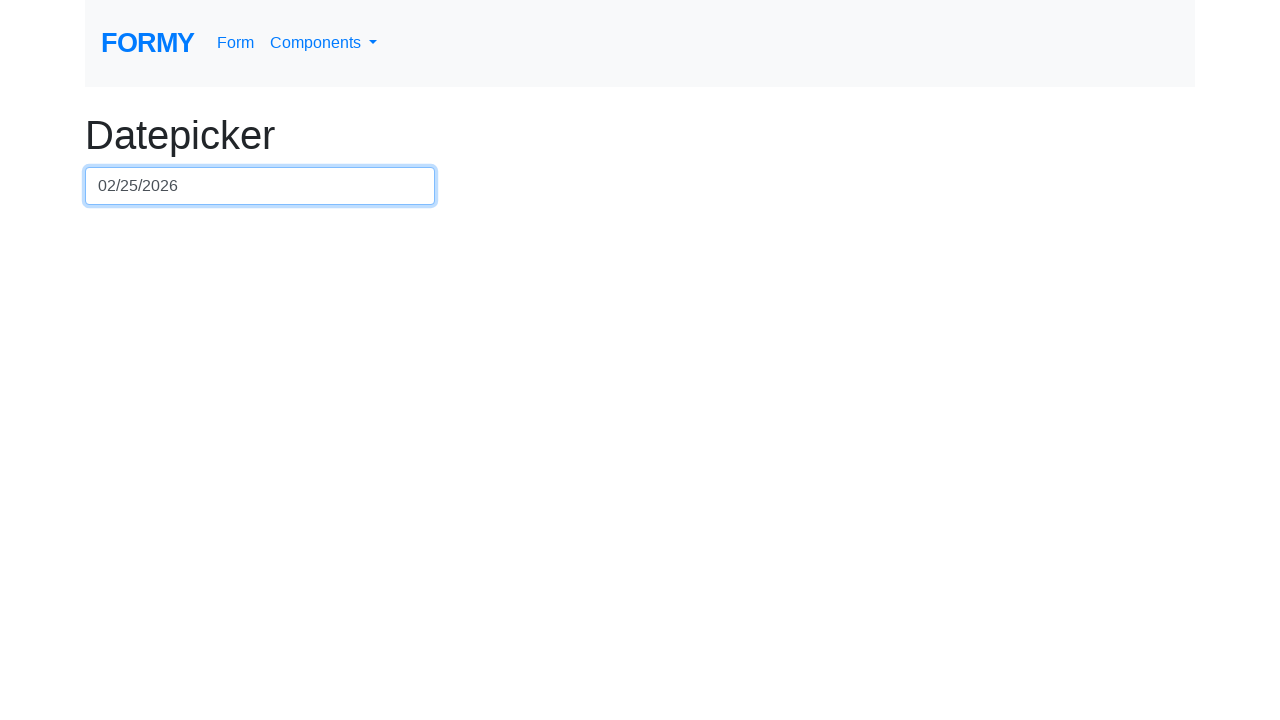